Tests GitHub's advanced search form by filling in search criteria (search term, repository owner, date, and language) and submitting the form to perform a code search.

Starting URL: https://github.com/search/advanced

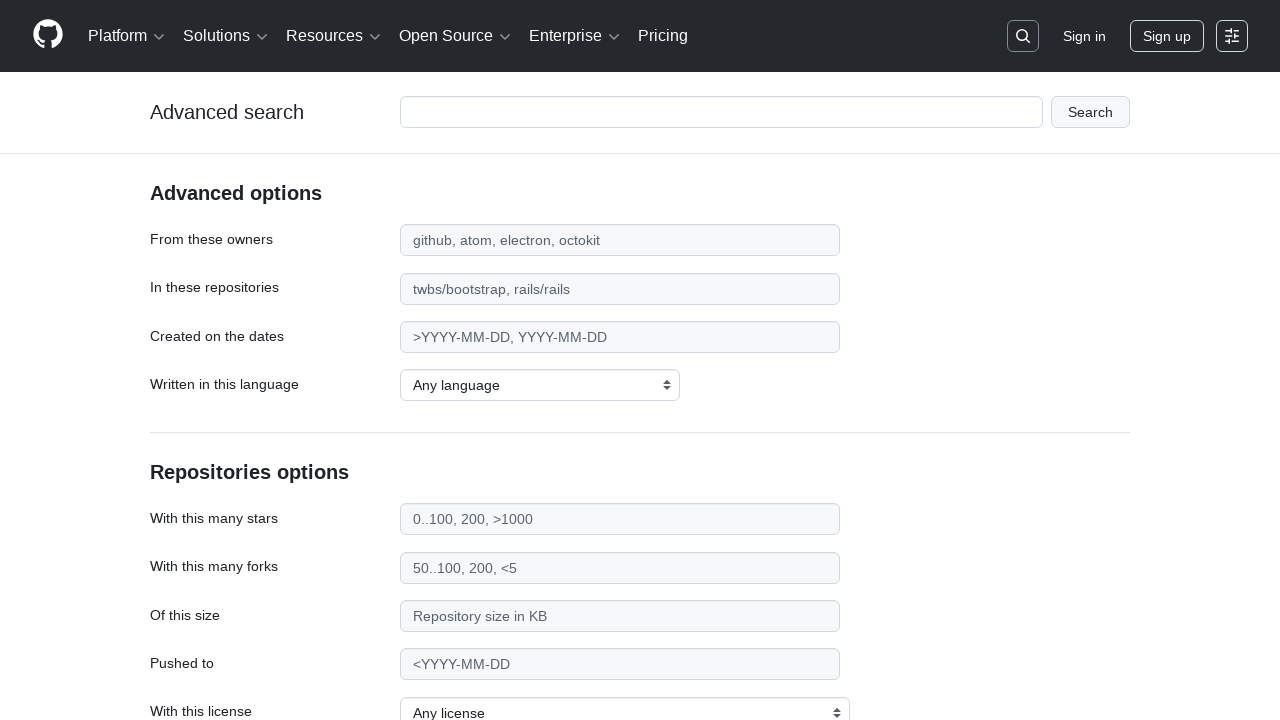

Filled search term field with 'web-scraping' on #adv_code_search input.js-advanced-search-input
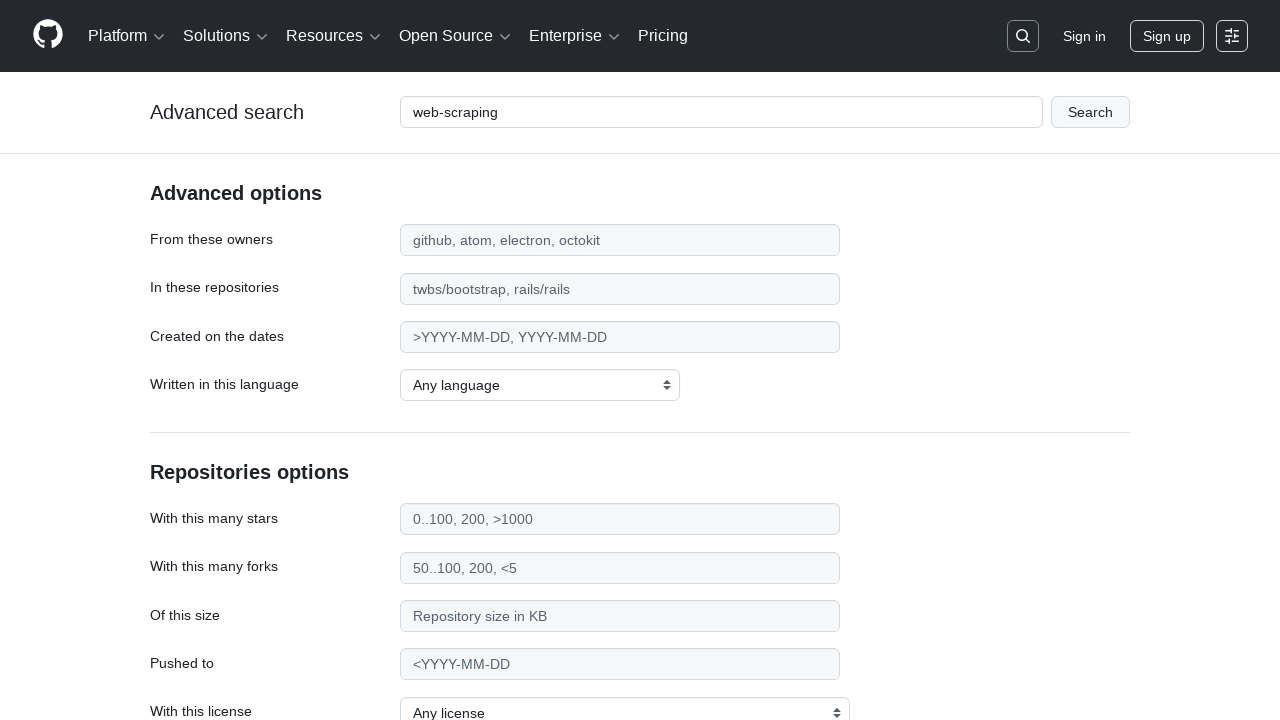

Filled repository owner field with 'microsoft' on #search_from
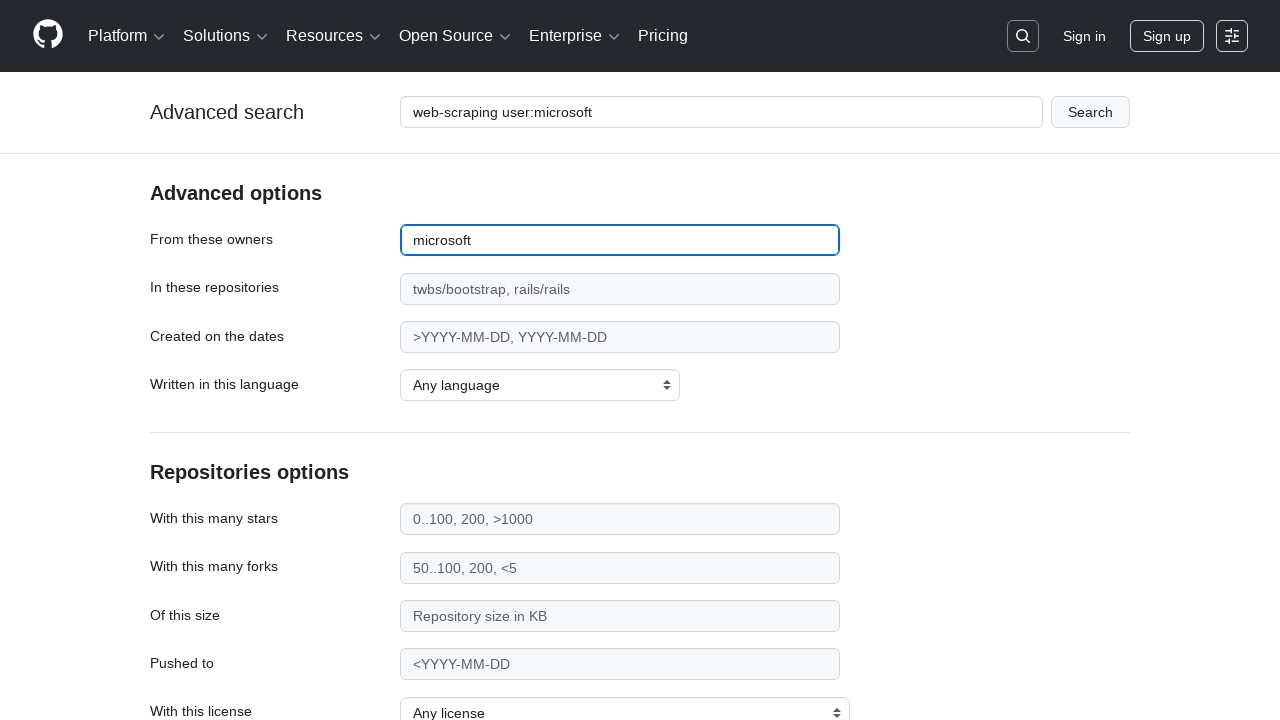

Filled date filter field with '>2020' on #search_date
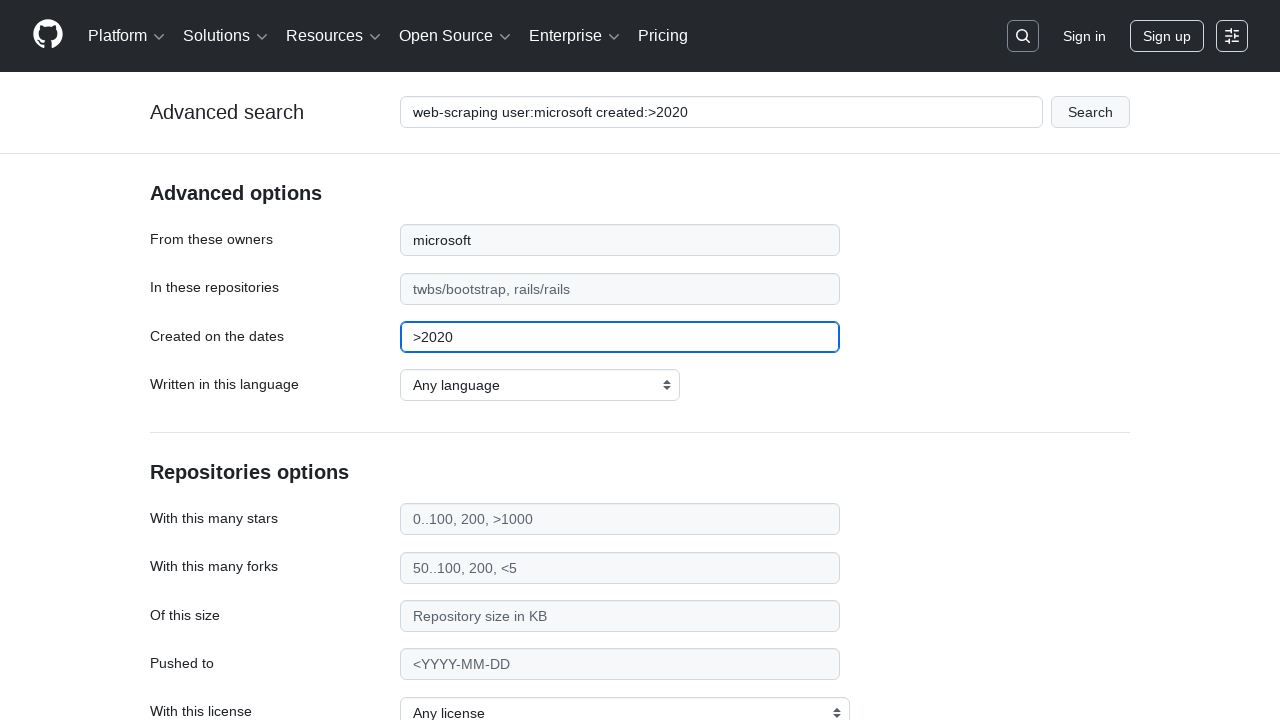

Selected 'TypeScript' as the programming language on select#search_language
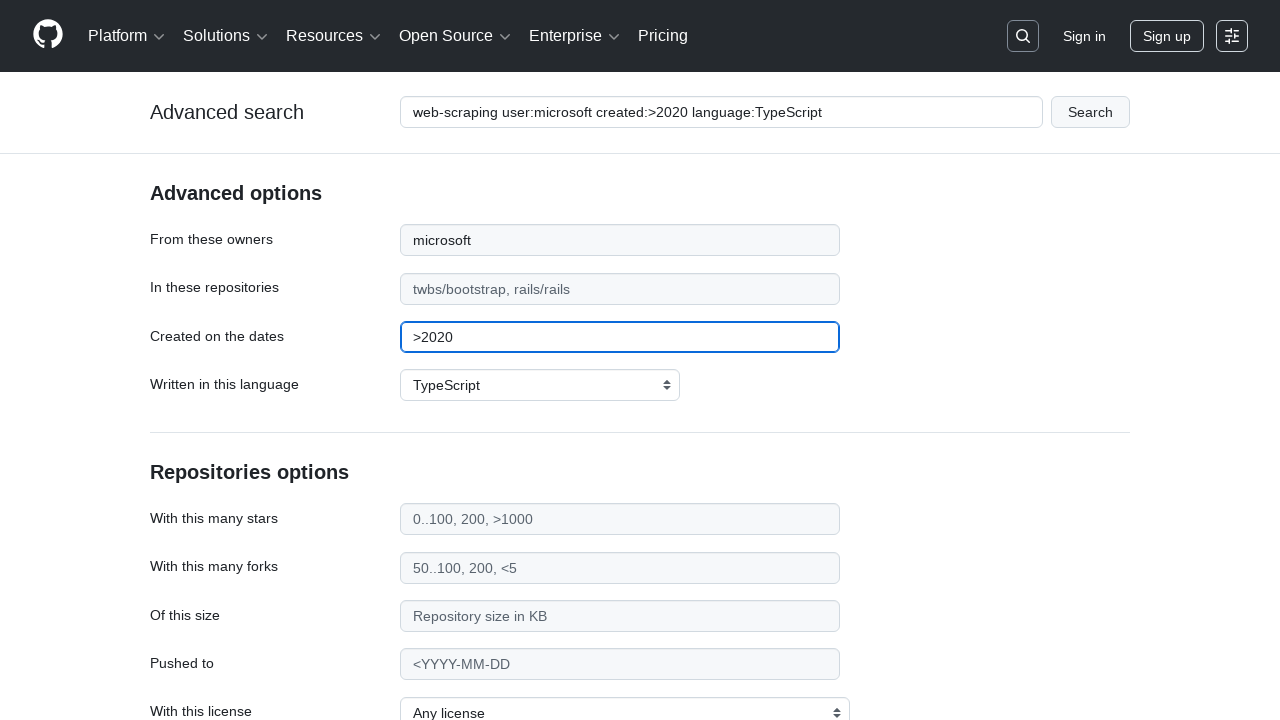

Clicked submit button to perform advanced code search at (1090, 112) on #adv_code_search button[type="submit"]
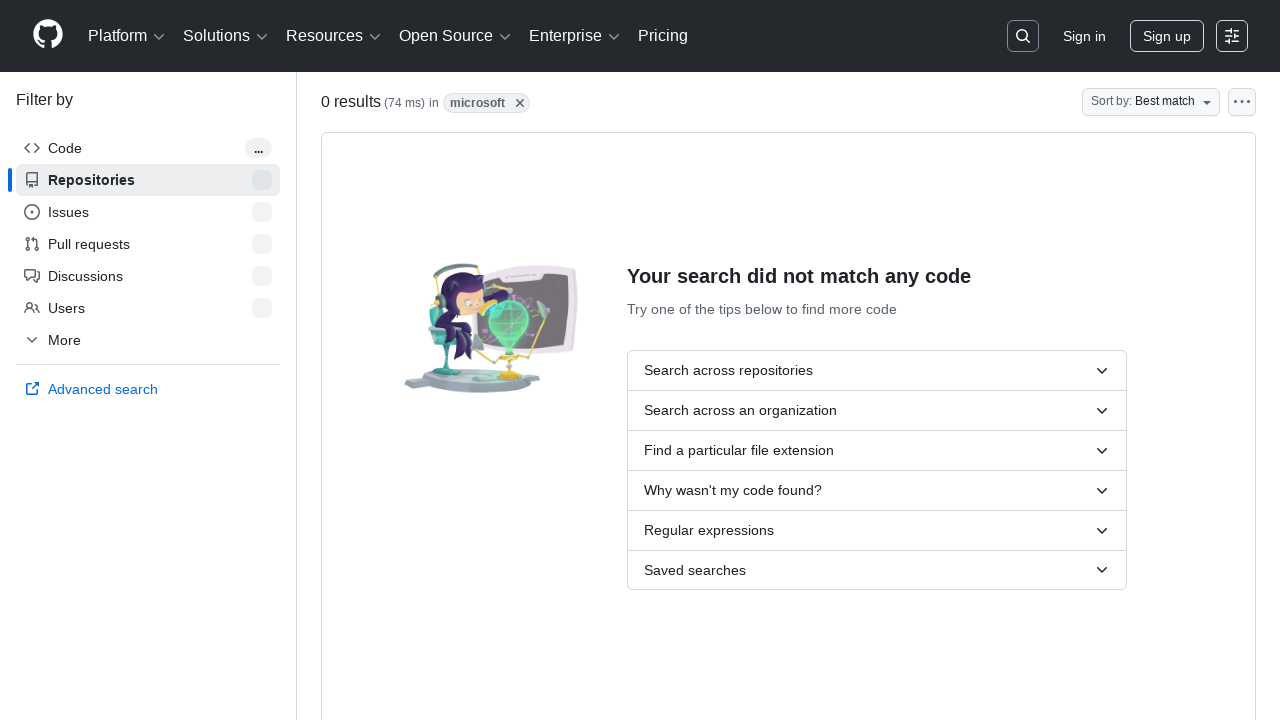

Advanced code search results loaded successfully
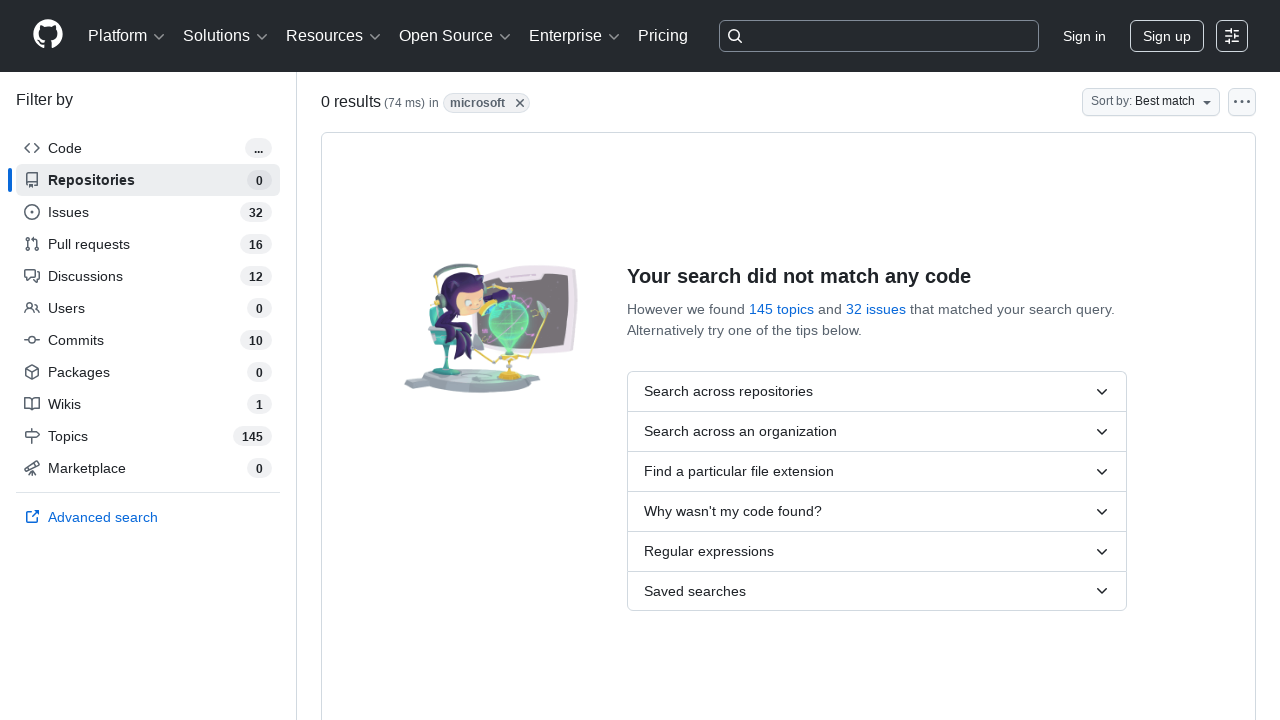

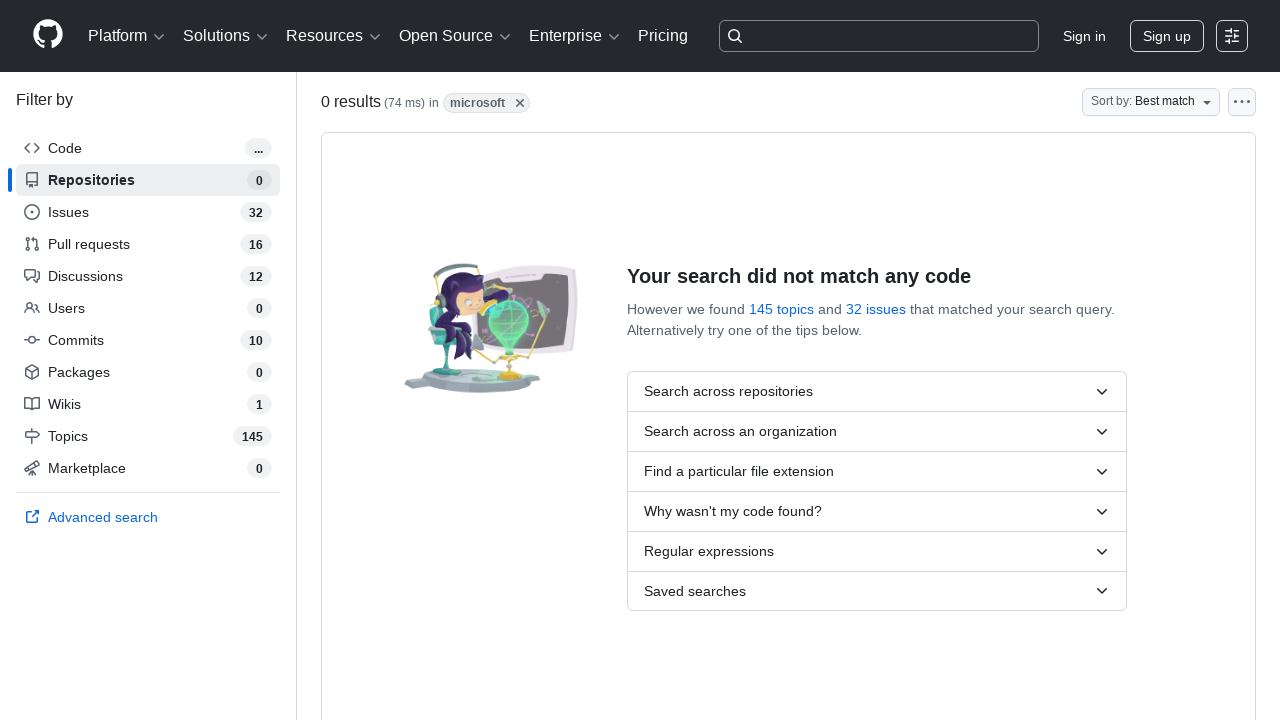